Tests hover functionality by moving mouse over a user avatar to reveal hidden content, then clicking on the profile link to navigate to the user's page

Starting URL: http://the-internet.herokuapp.com/hovers

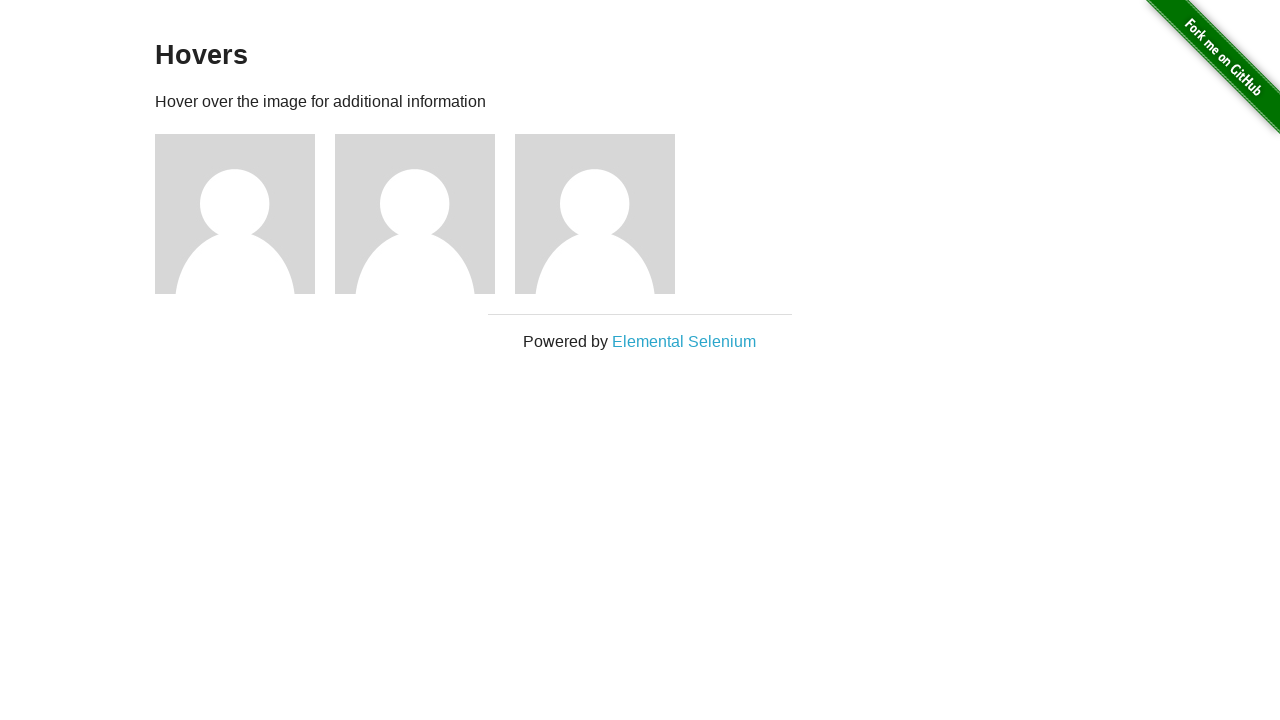

Hovered over first user avatar to reveal hidden content at (235, 214) on xpath=//*[@id='content']/div/div[1]/img
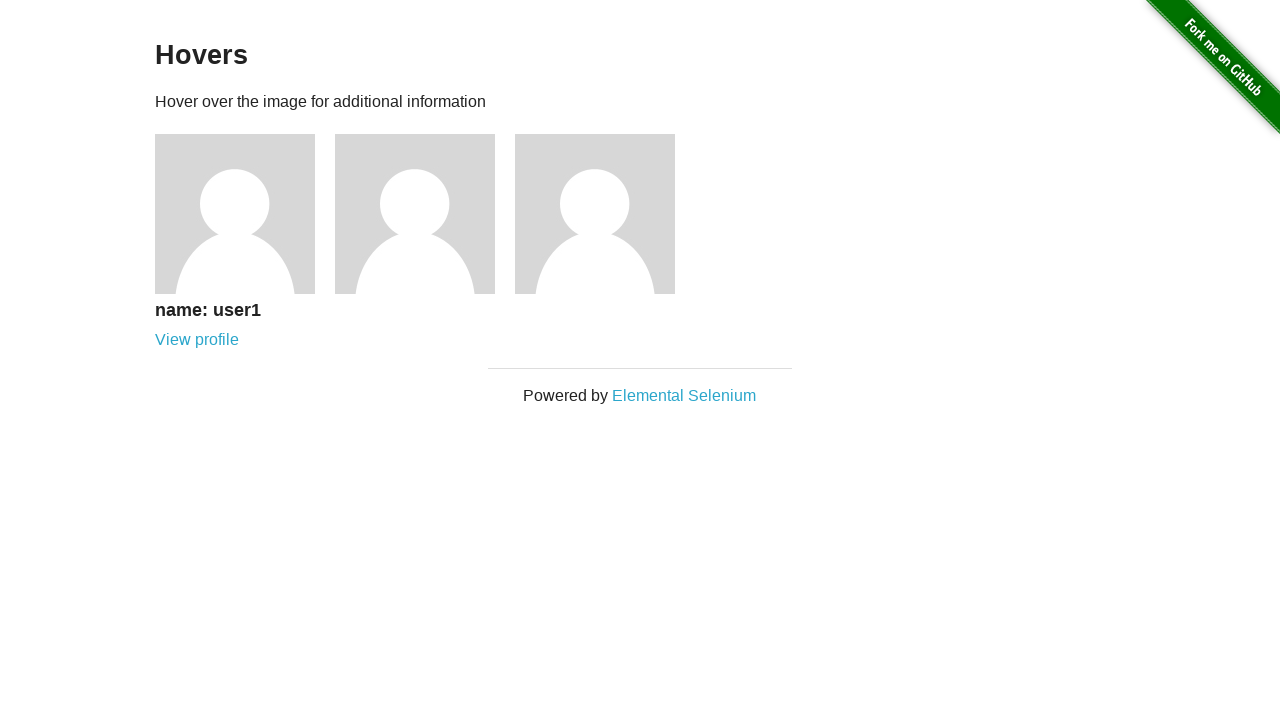

Hidden user name revealed and visible after hover
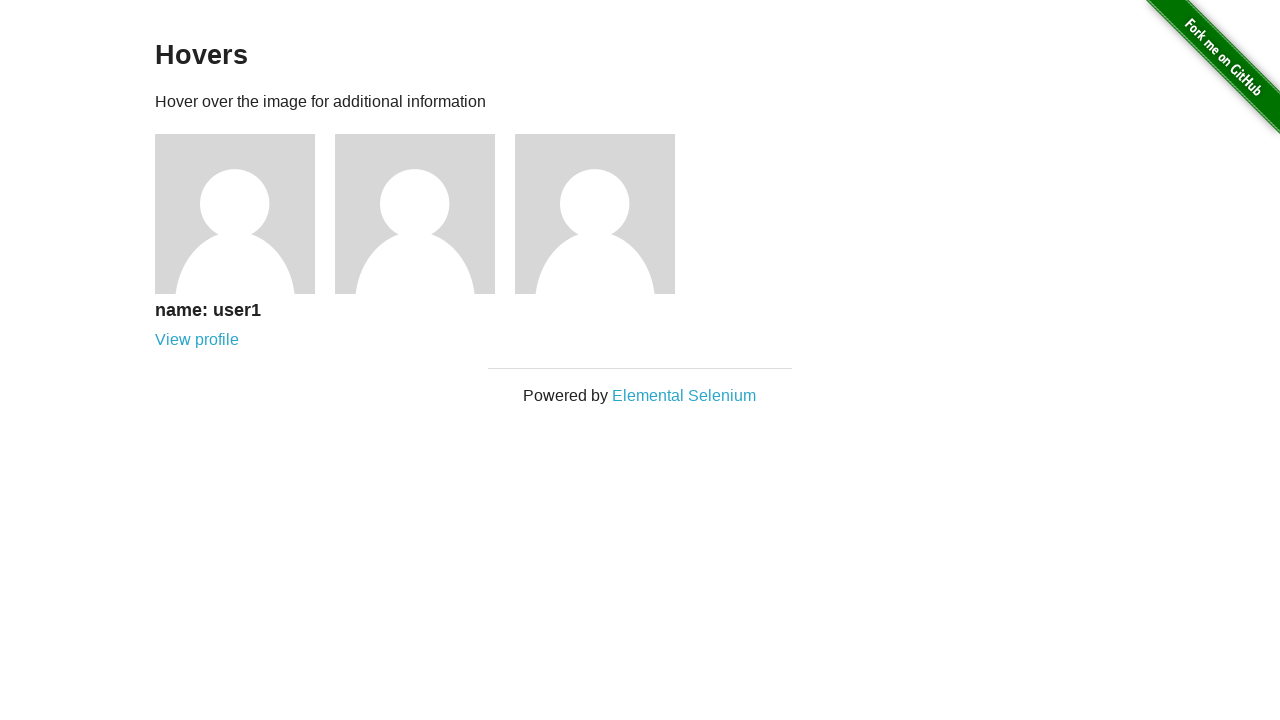

Clicked on user profile link at (197, 340) on xpath=//*[@id='content']/div/div[1]/div/a
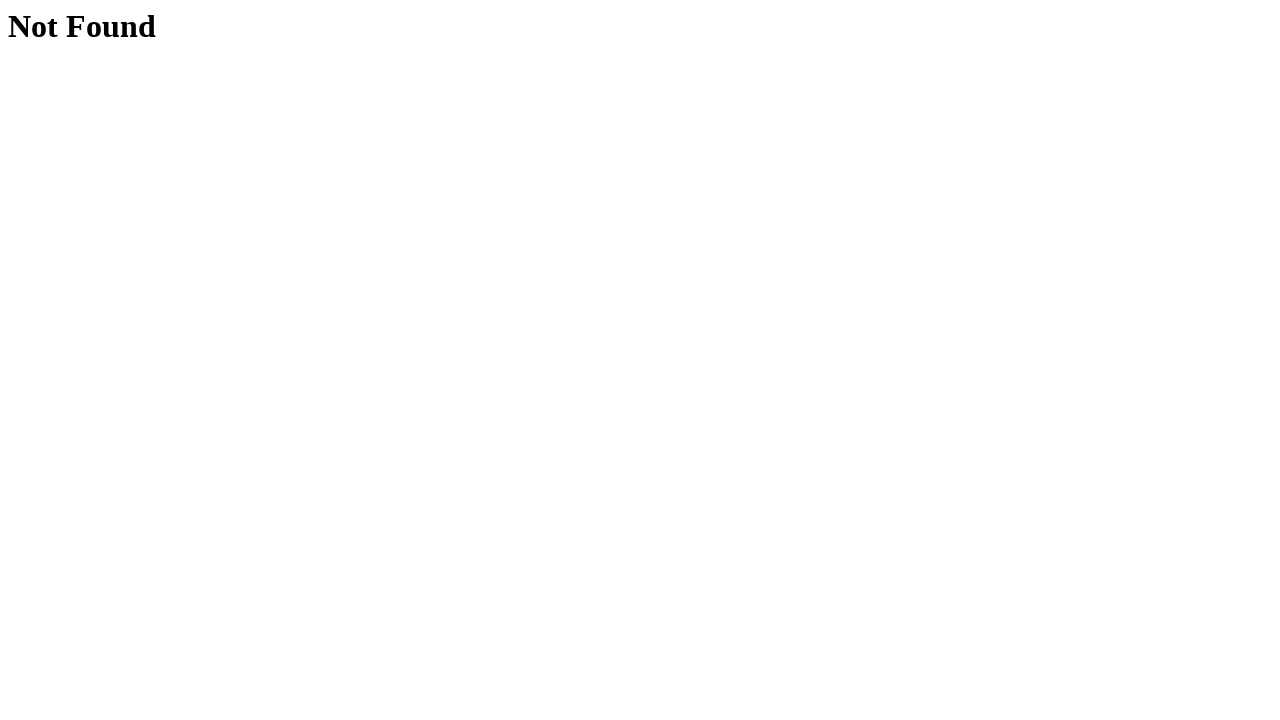

Navigated to user profile page and page loaded
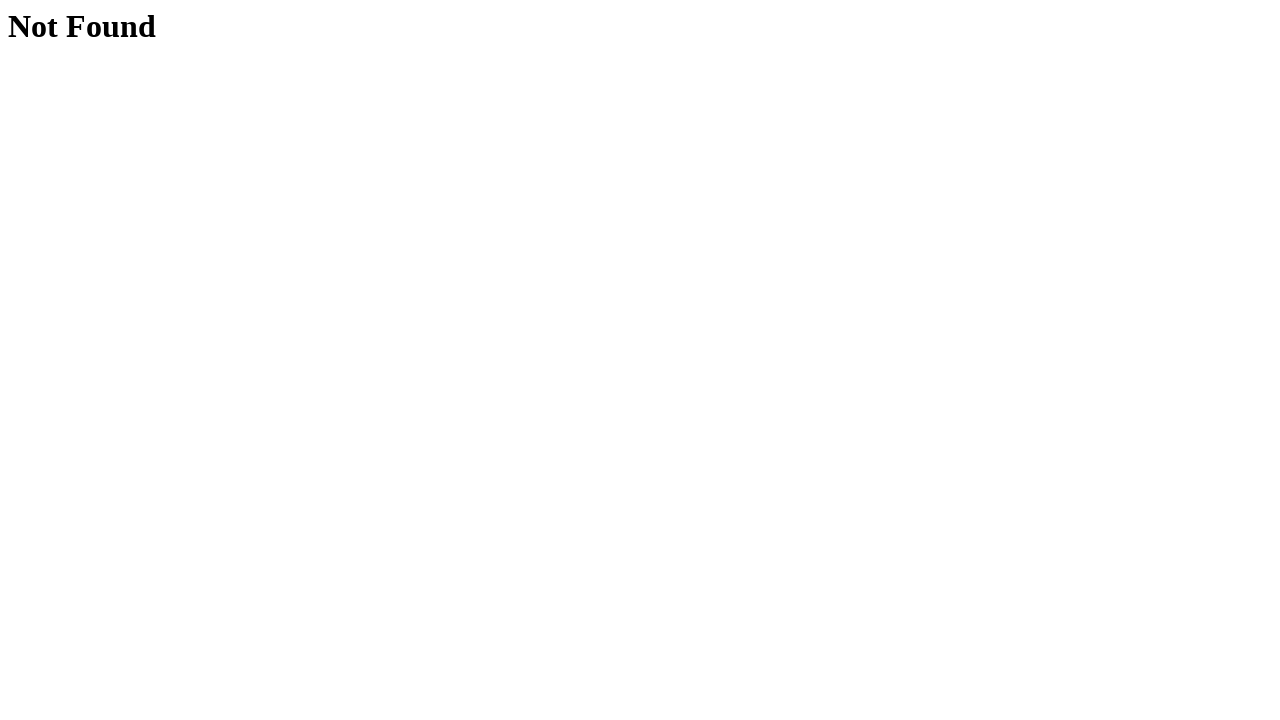

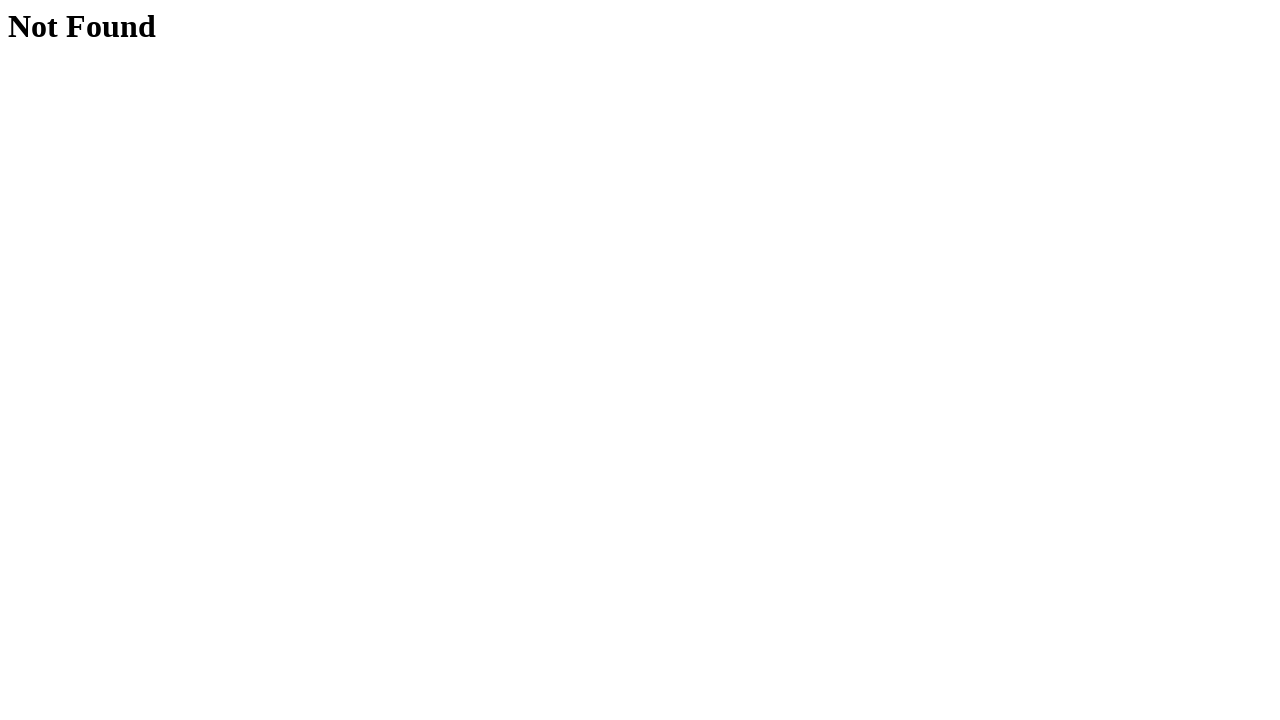